Tests interacting with hidden menu components by locating a nested menu element and then using JavaScript to navigate to another page (Facebook)

Starting URL: http://yssofindia.org

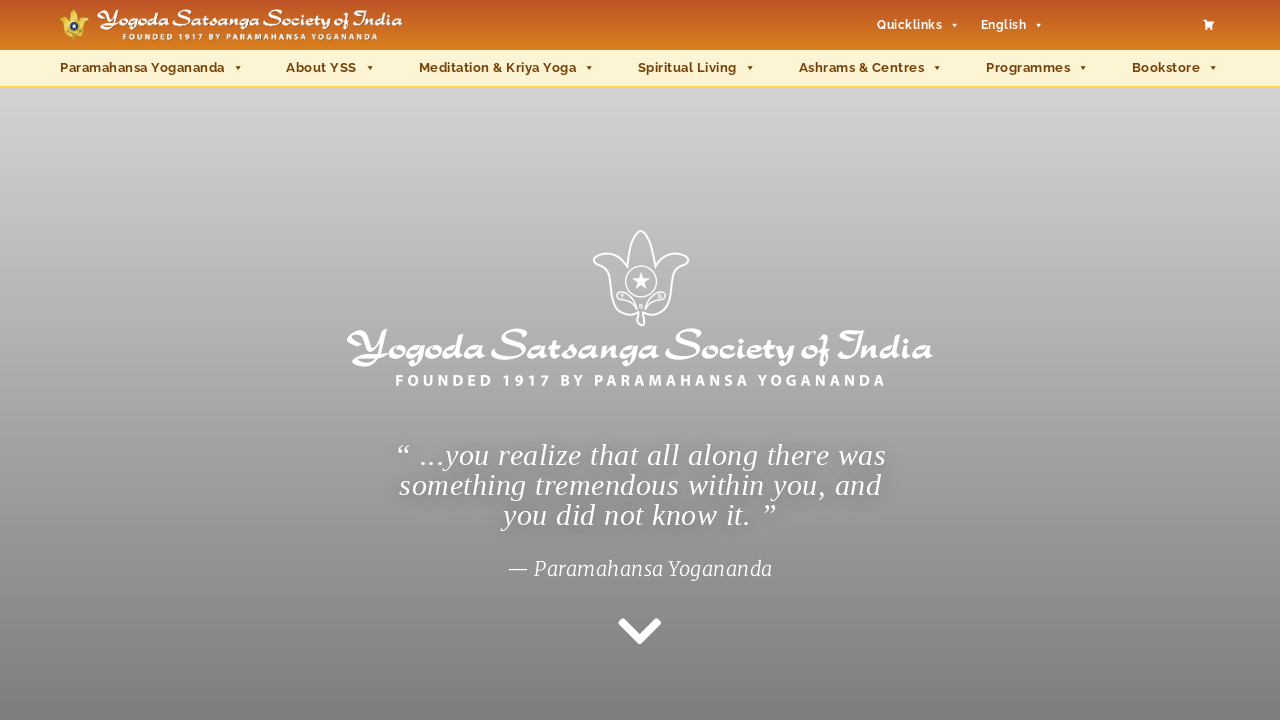

Navigated to http://yssofindia.org
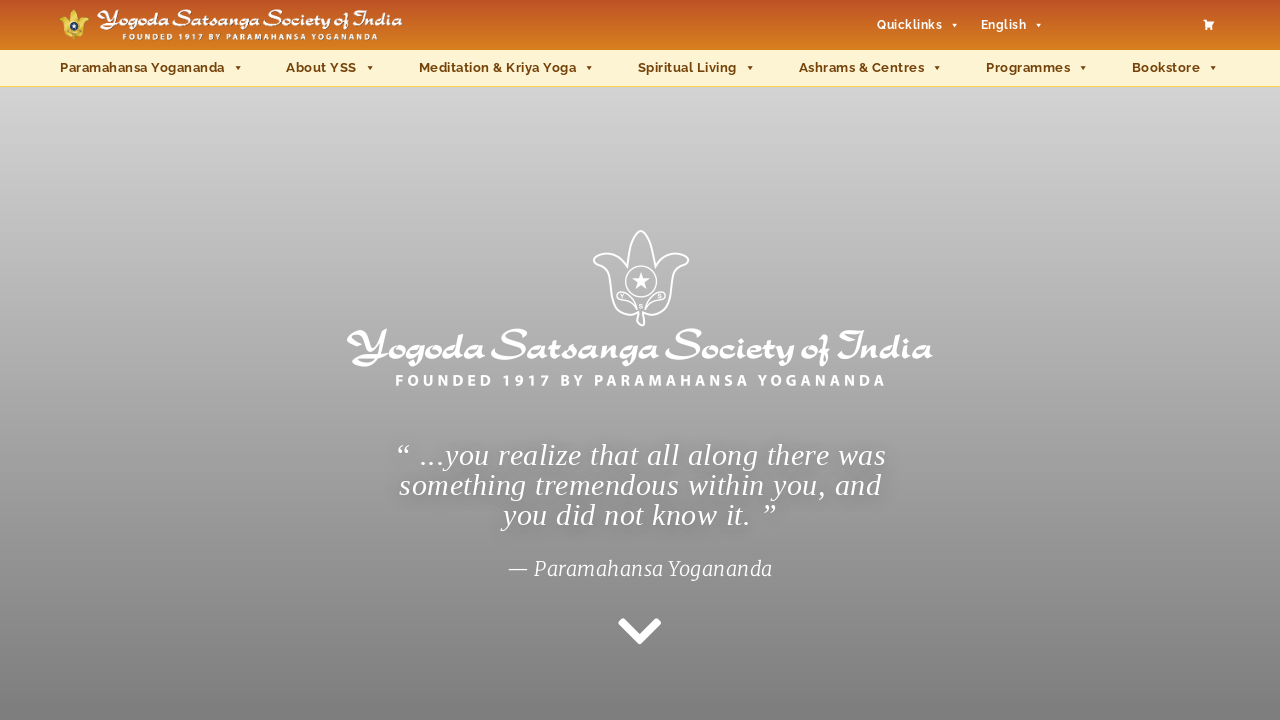

Located hidden nested menu element via XPath
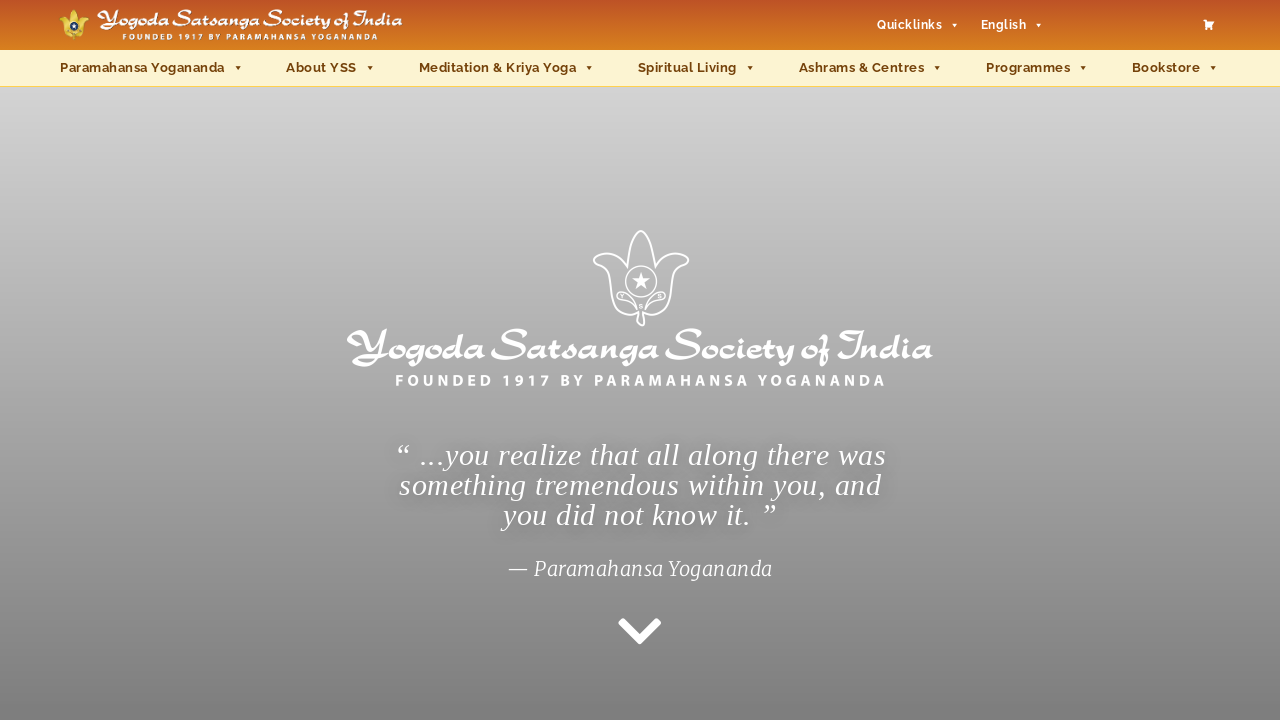

Executed JavaScript to navigate to Facebook
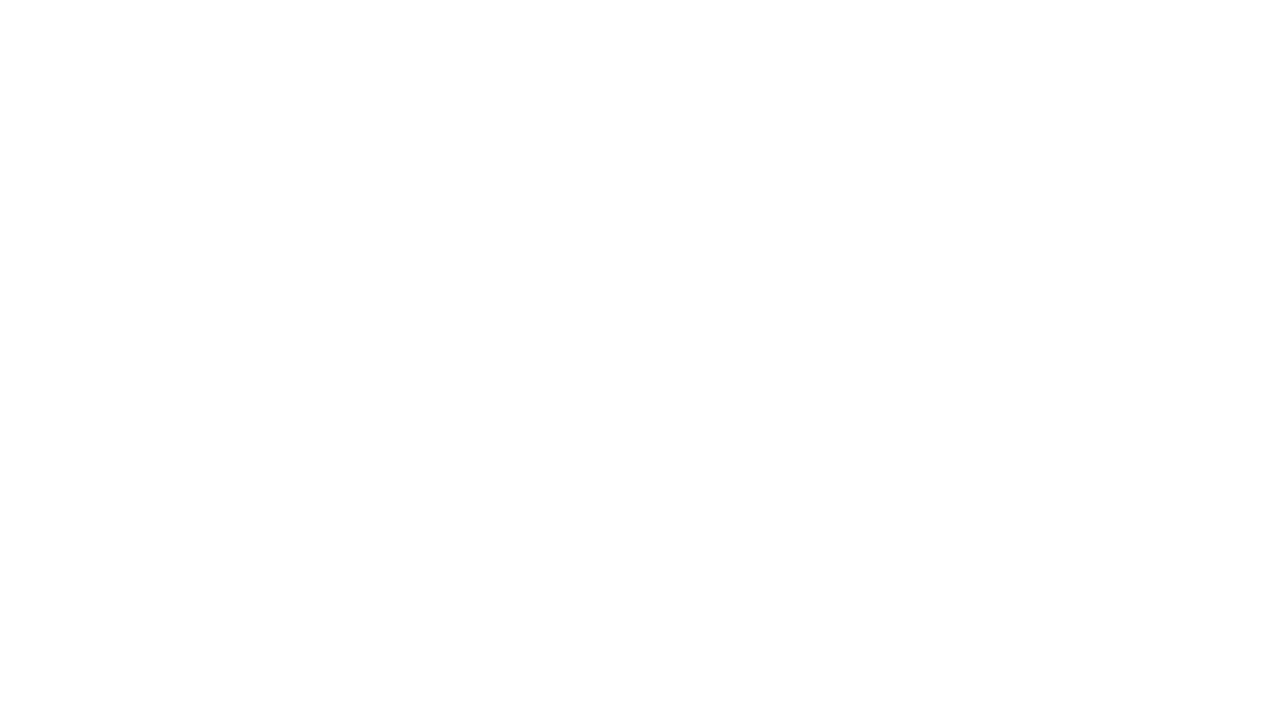

Navigation to Facebook completed and page fully loaded
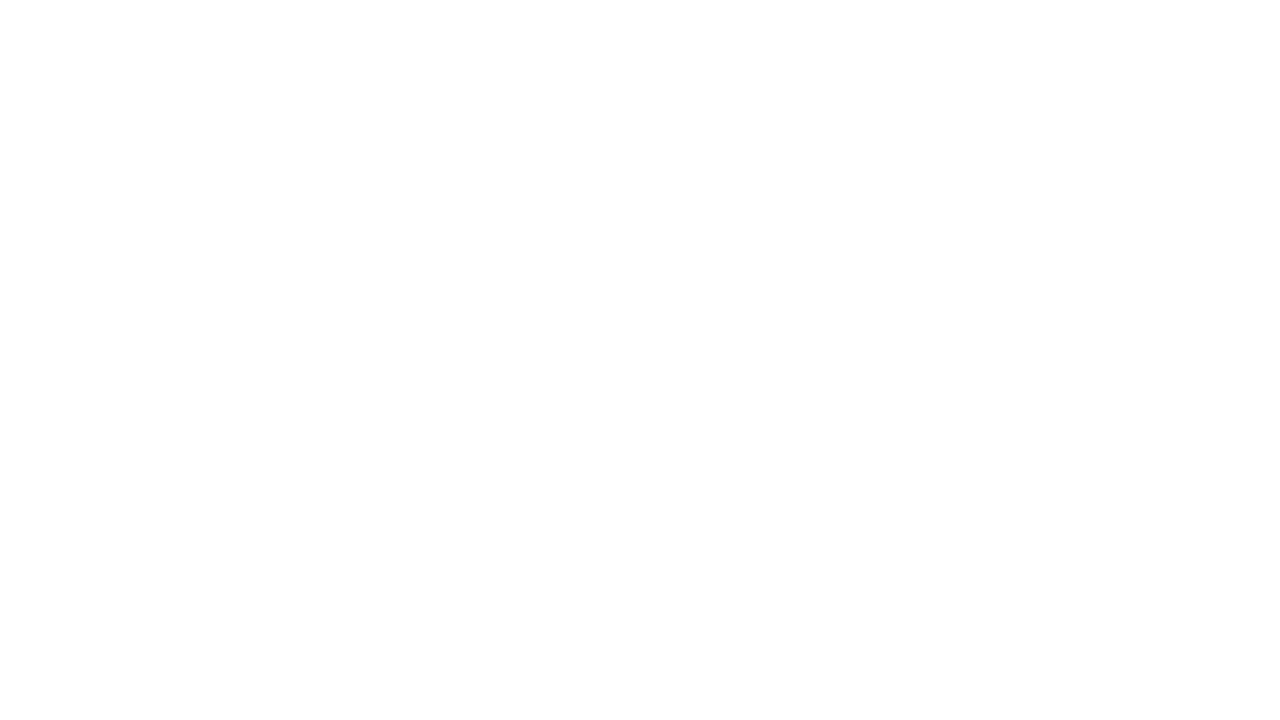

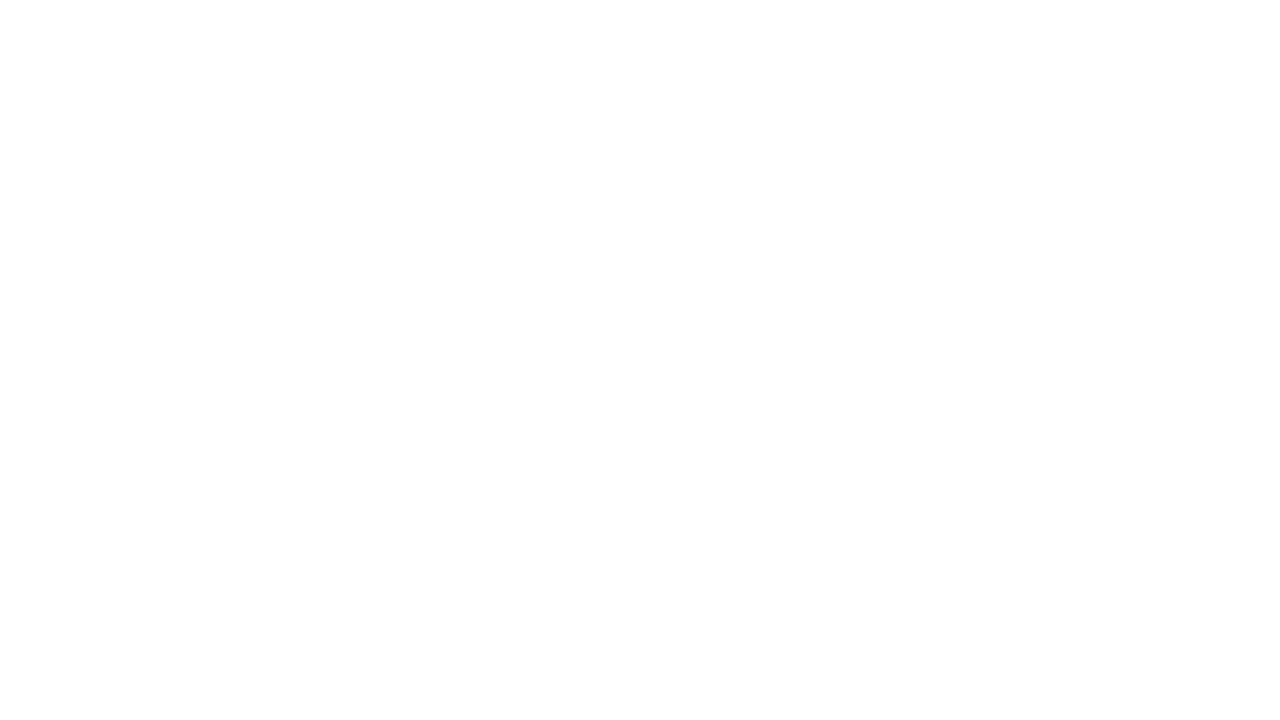